Tests JavaScript prompt dialog by clicking a button, entering text in the prompt, dismissing it, and verifying the result shows "null"

Starting URL: https://the-internet.herokuapp.com/javascript_alerts

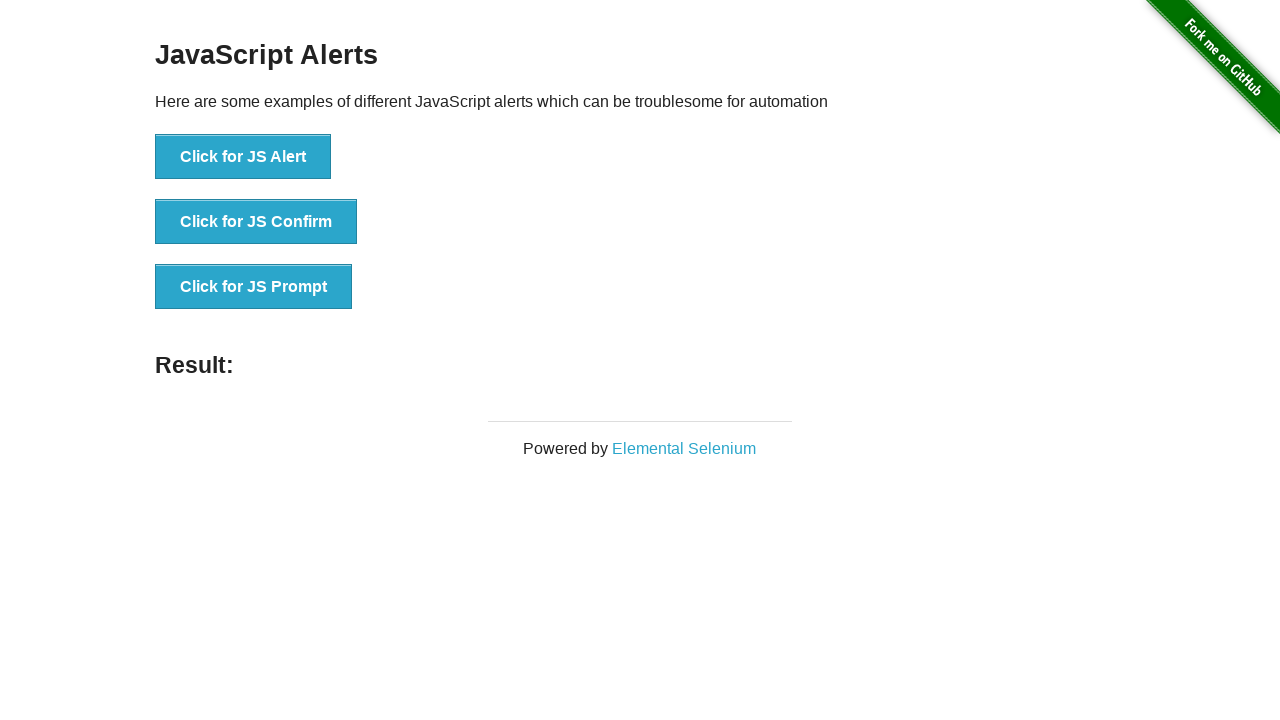

Set up dialog handler to dismiss prompts
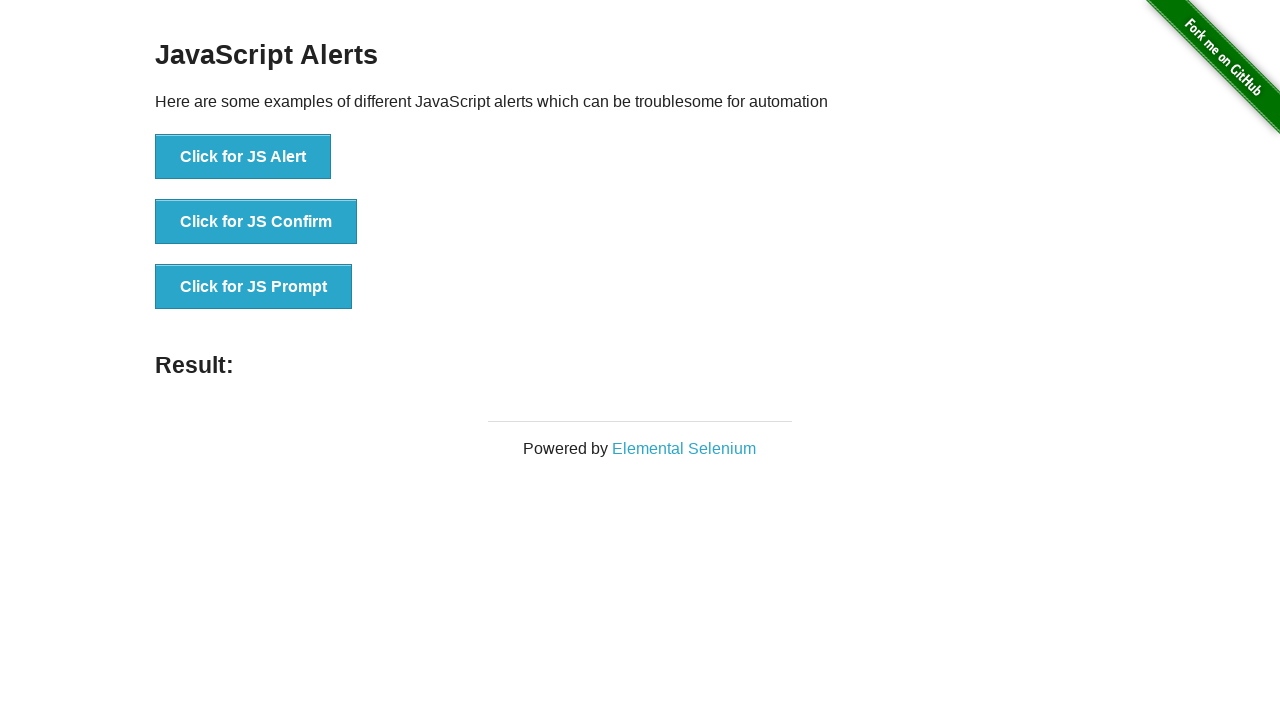

Clicked 'Click for JS Prompt' button to trigger JavaScript prompt dialog at (254, 287) on xpath=//button[text()='Click for JS Prompt']
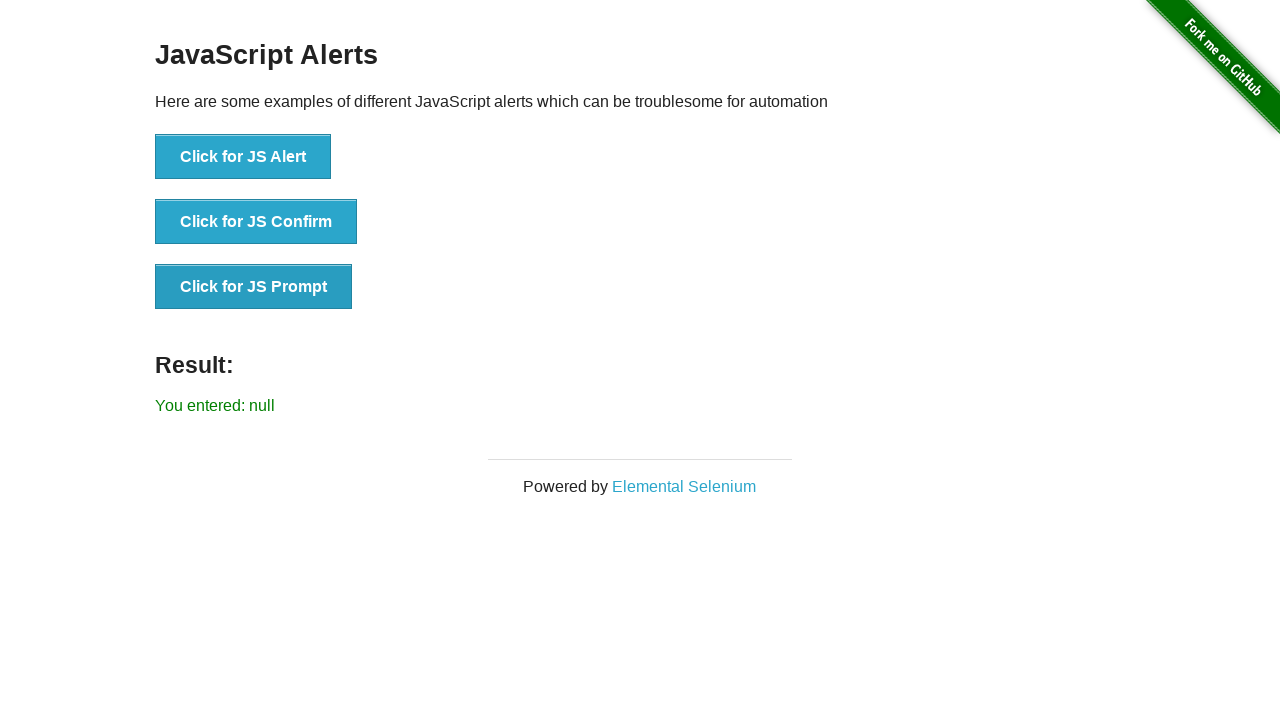

Result message element loaded after dismissing prompt
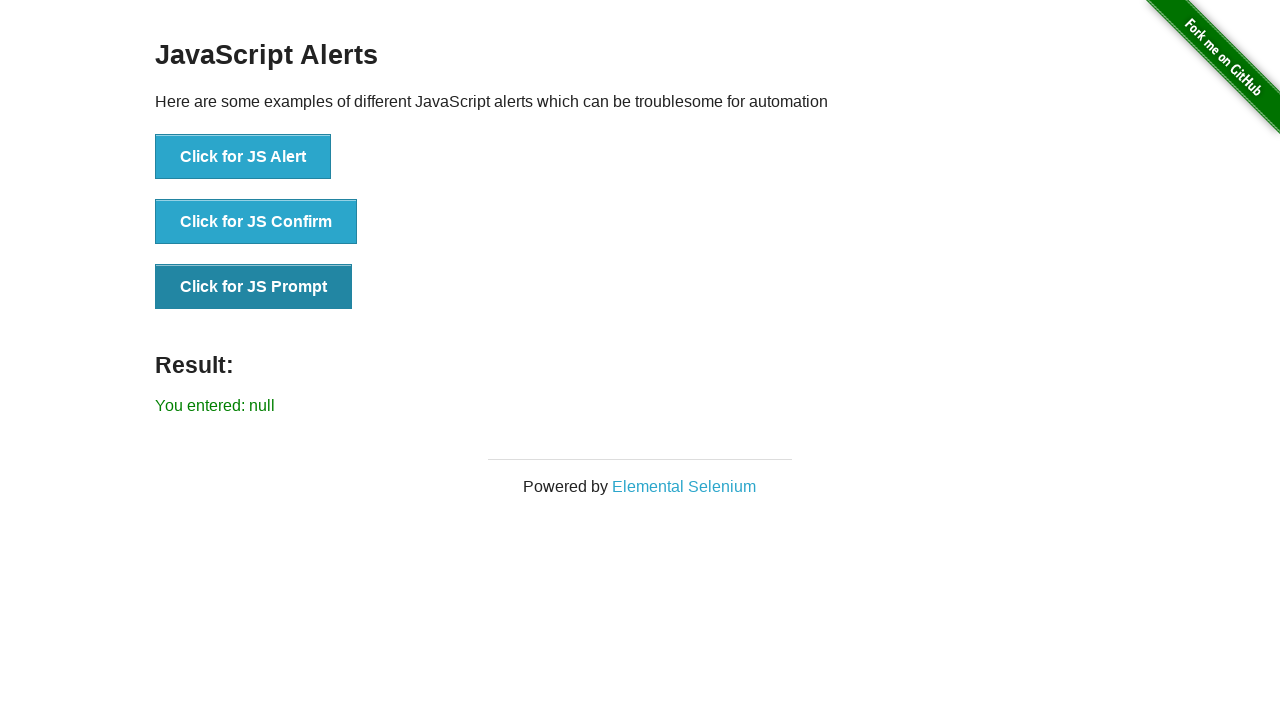

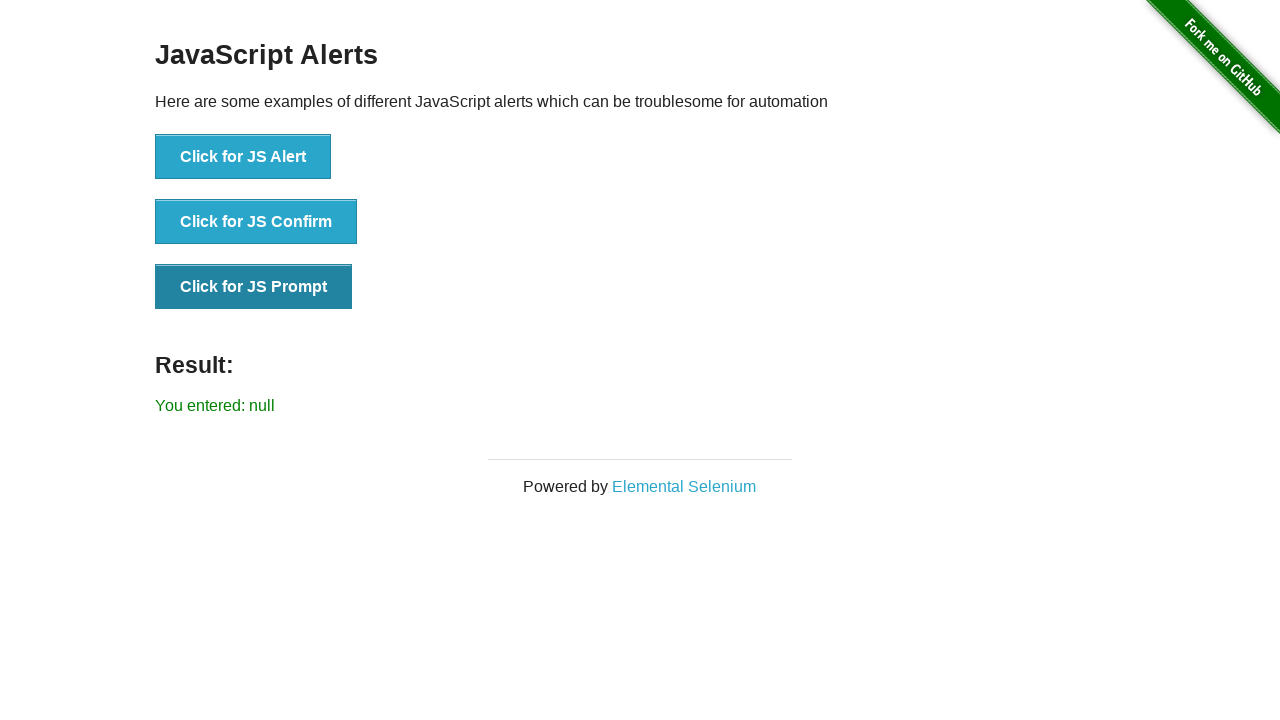